Tests checkbox functionality by checking and unchecking checkbox 3

Starting URL: https://www.techglobal-training.com/

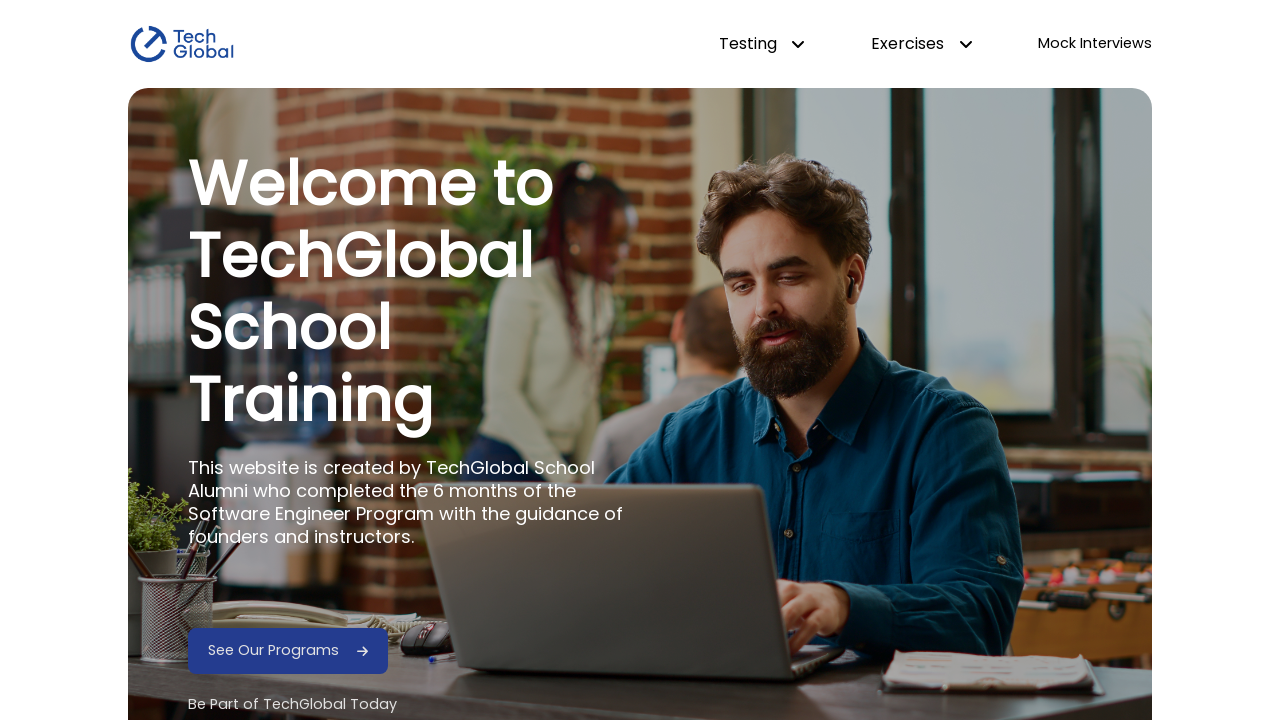

Hovered over dropdown testing menu at (762, 44) on #dropdown-testing
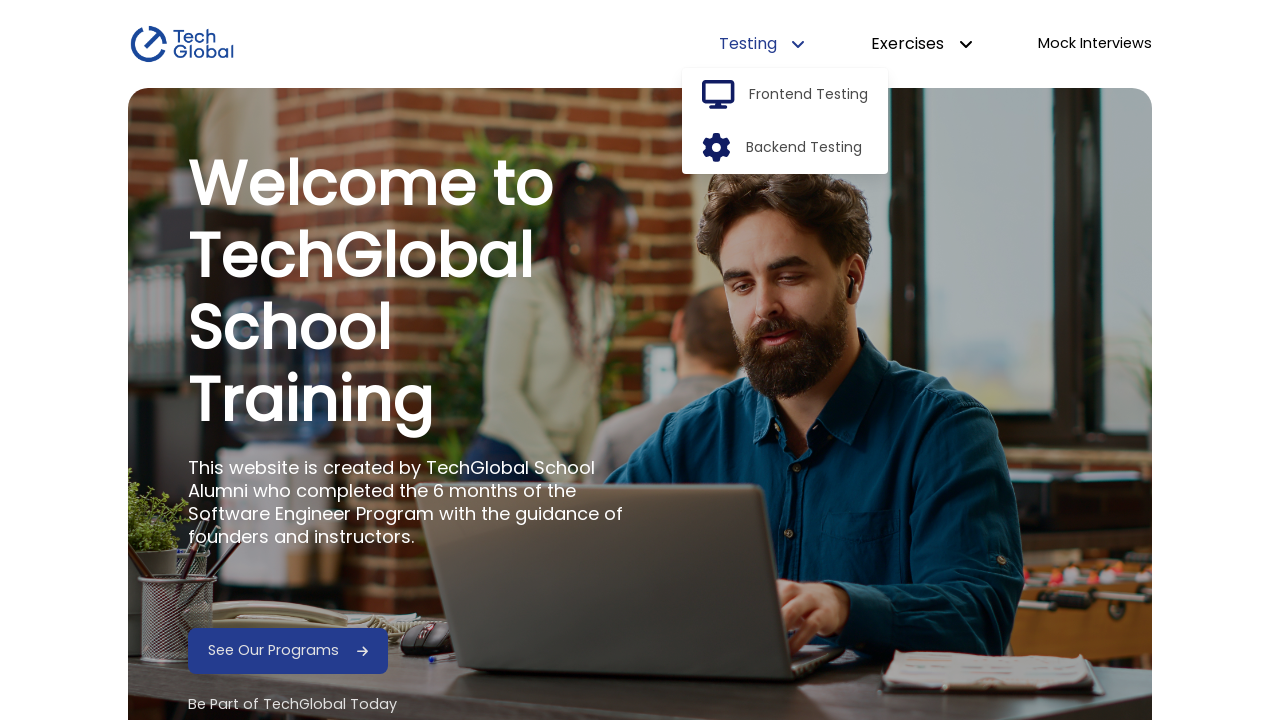

Clicked frontend option from dropdown at (809, 95) on #frontend-option
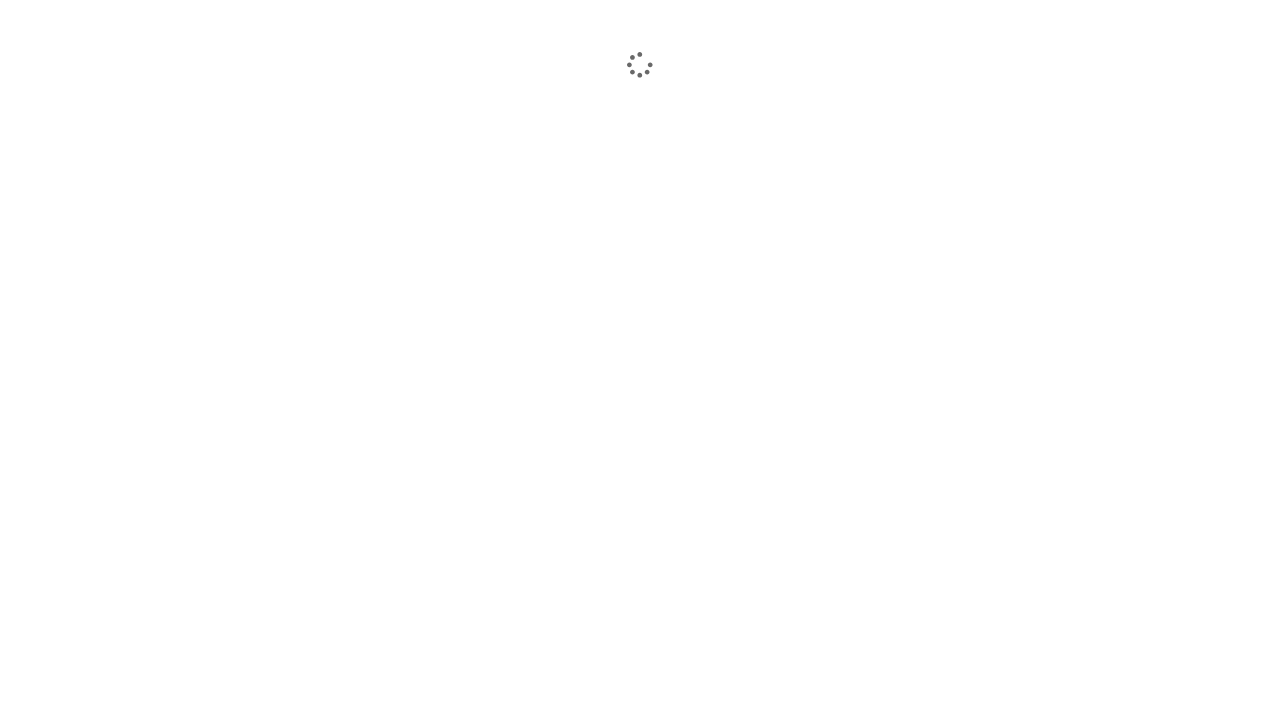

Clicked HTML Elements link to navigate to page at (215, 340) on a:has-text('HTML Elements')
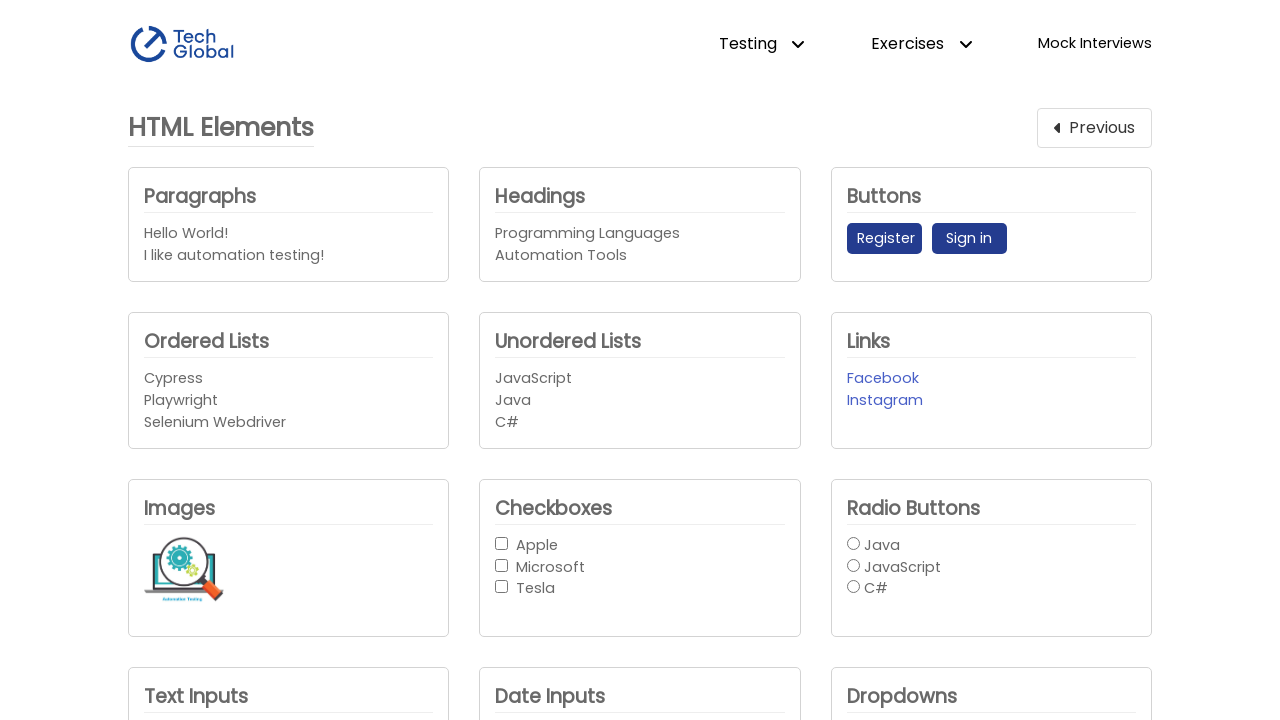

Checked checkbox 3 at (502, 587) on #checkbox_3
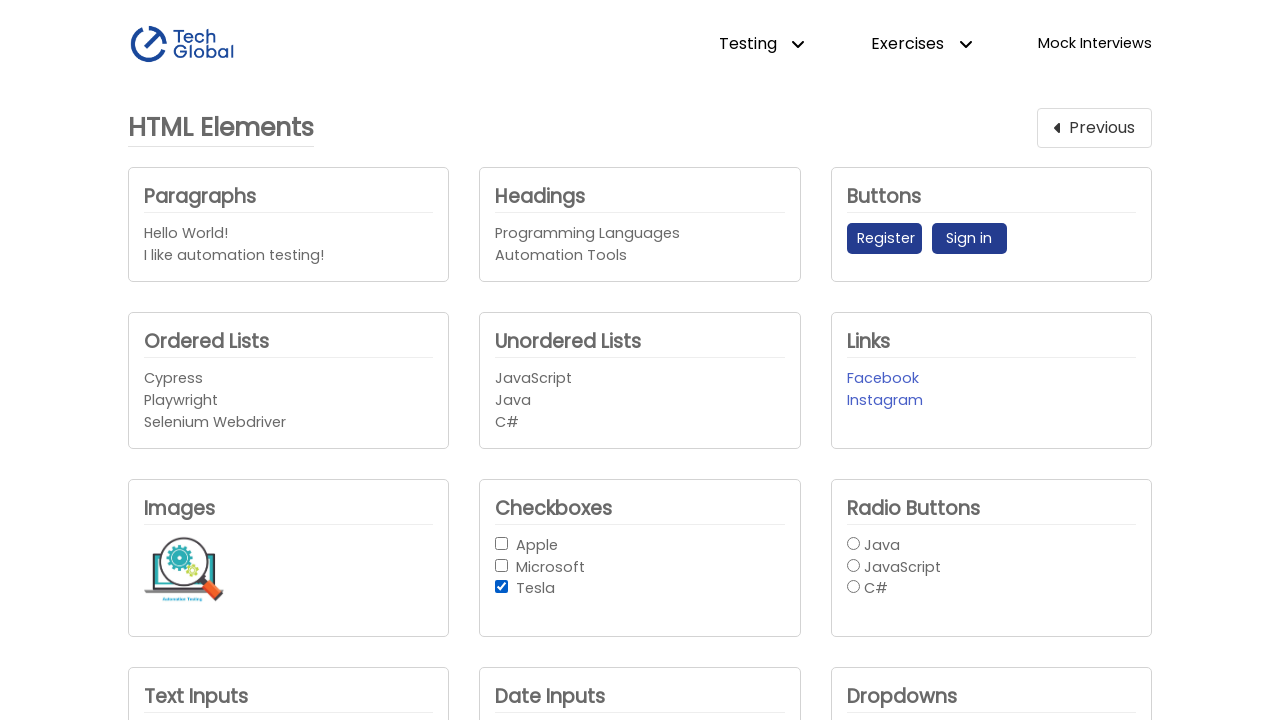

Unchecked checkbox 3 at (502, 587) on #checkbox_3
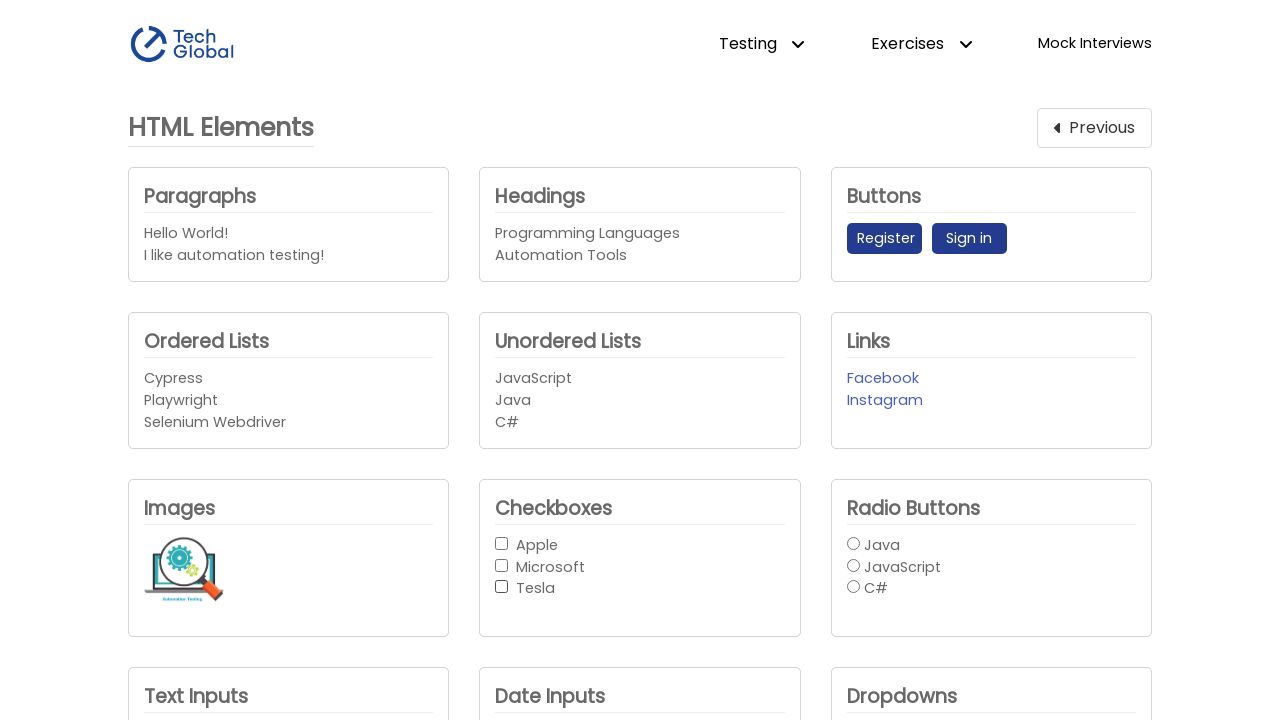

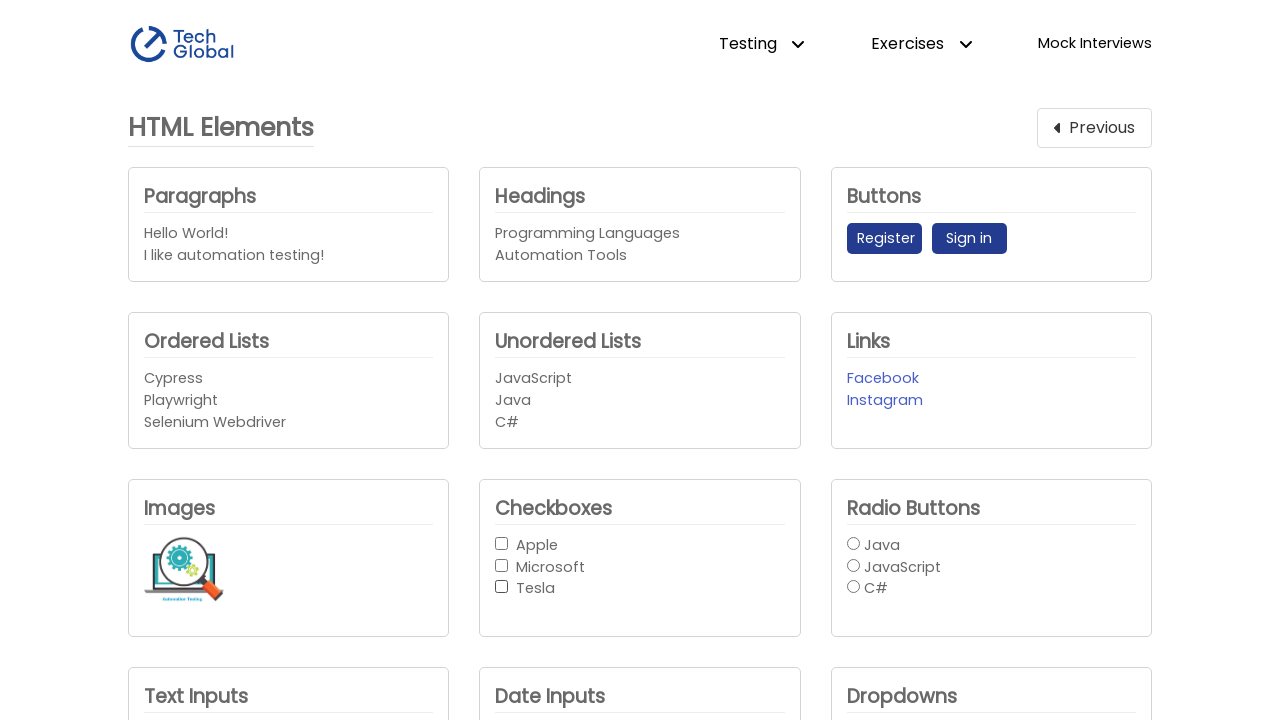